Tests handling of JavaScript prompt alert by clicking the prompt button, entering text into the prompt, and accepting it

Starting URL: https://the-internet.herokuapp.com/javascript_alerts

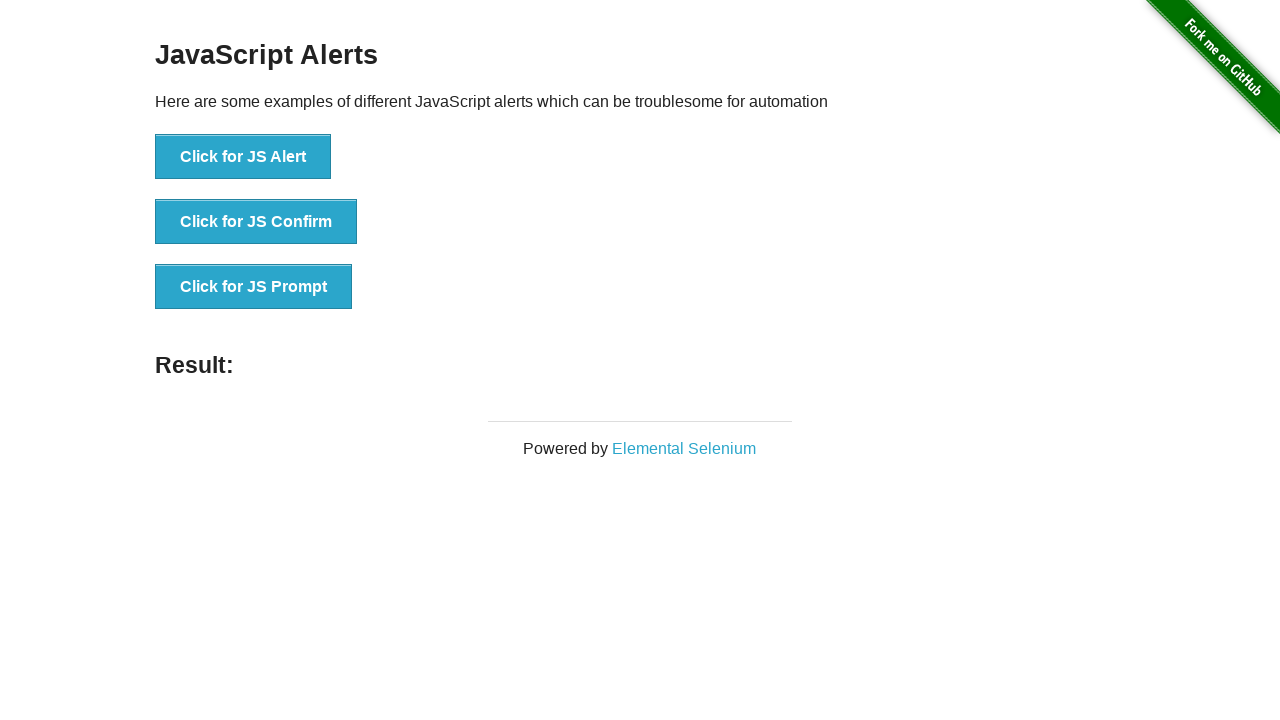

Clicked the button to trigger JavaScript prompt alert at (254, 287) on xpath=//button[@onclick='jsPrompt()']
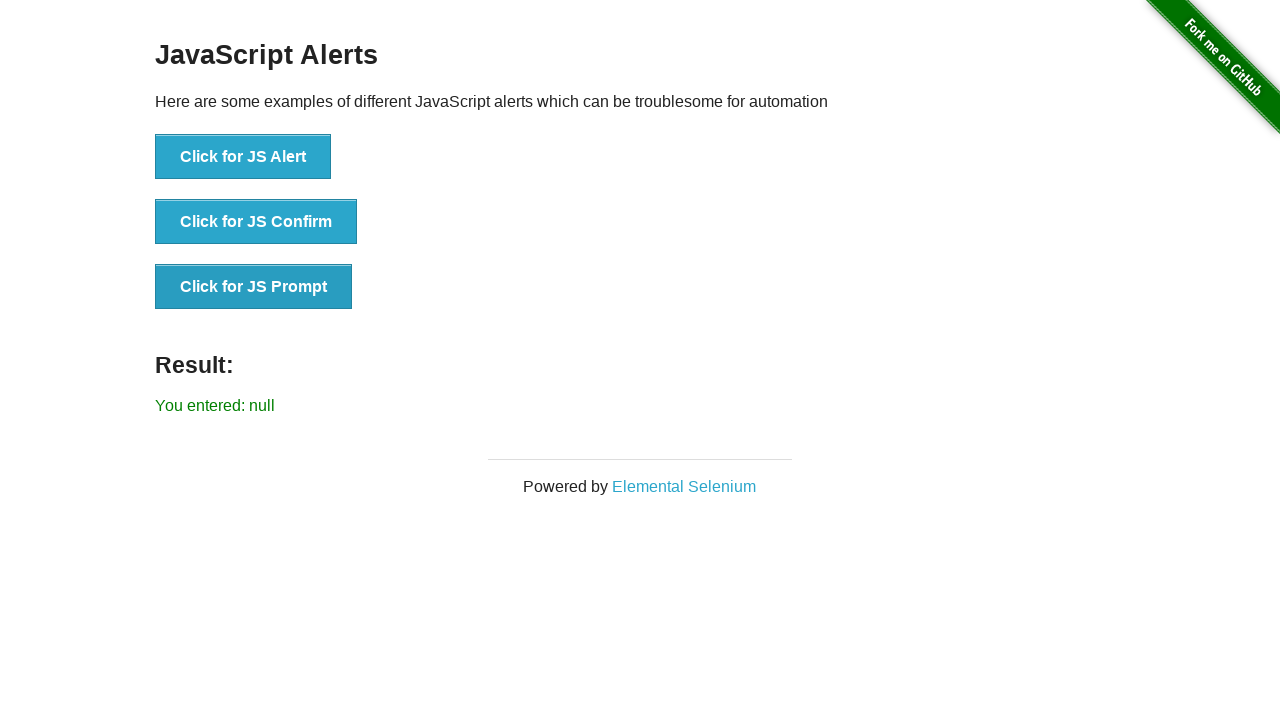

Set up dialog handler to accept prompt with 'Selenium User' text
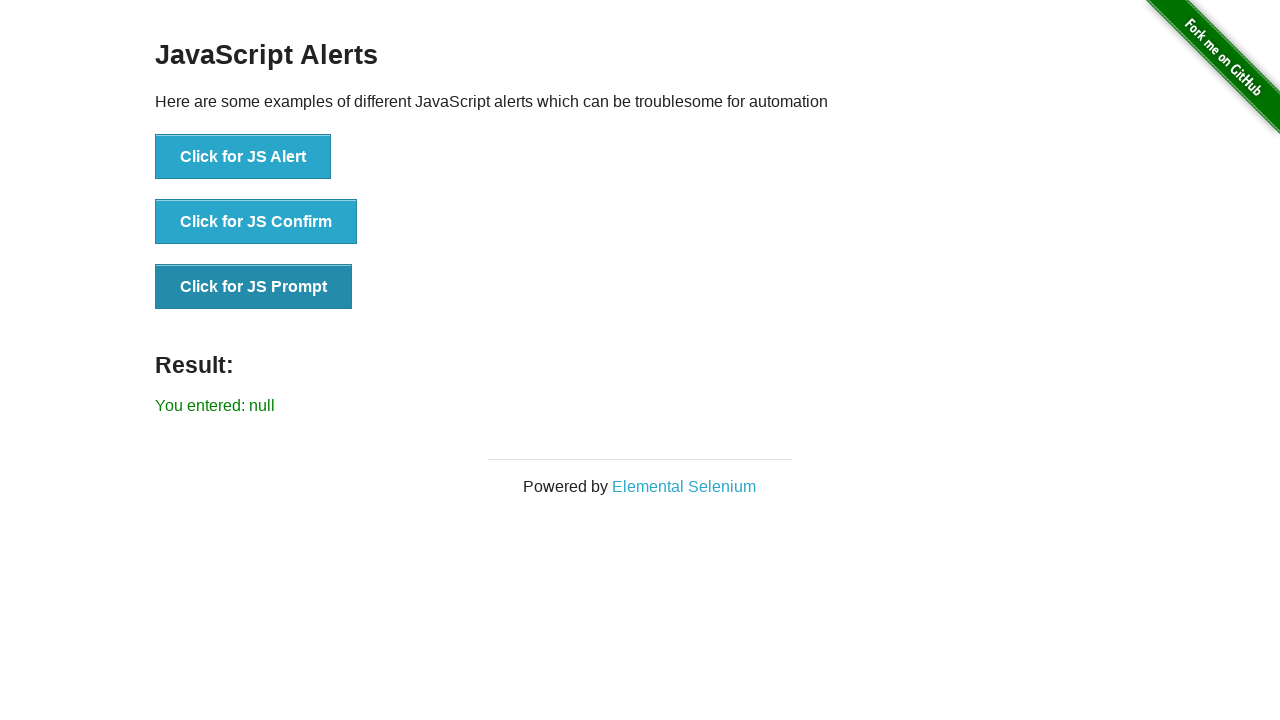

Clicked the prompt button again to trigger the prompt dialog at (254, 287) on xpath=//button[@onclick='jsPrompt()']
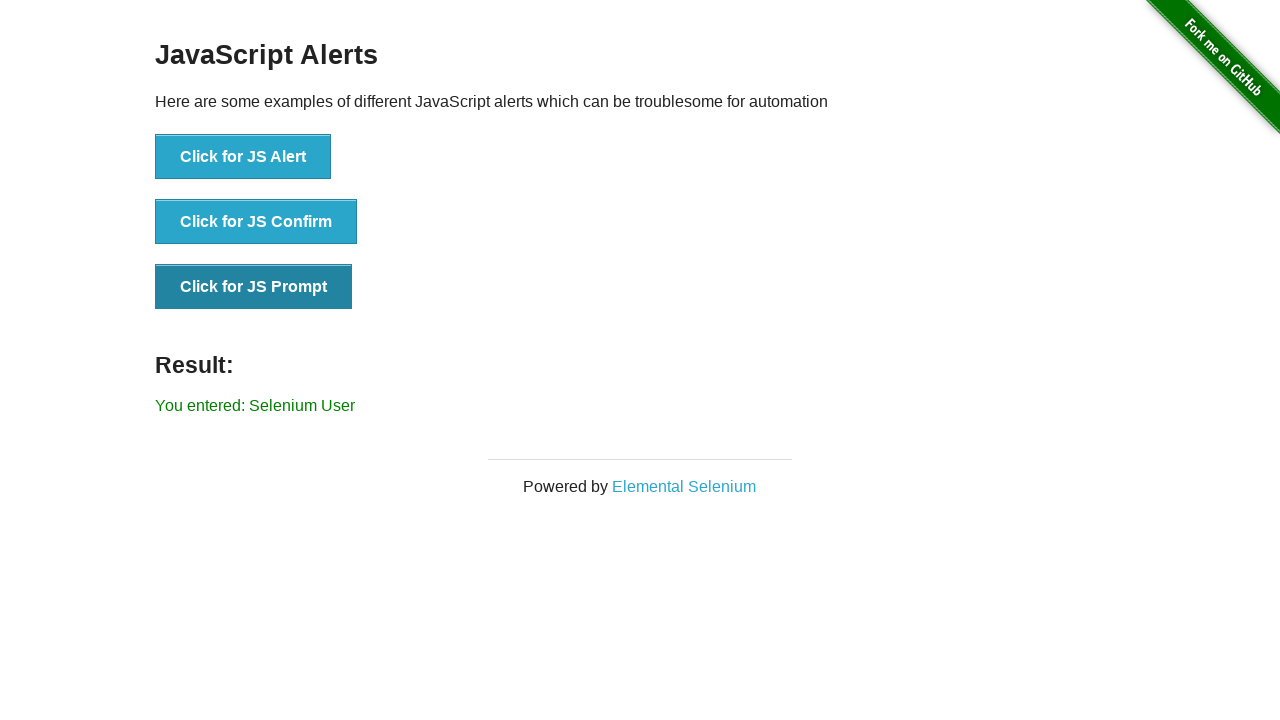

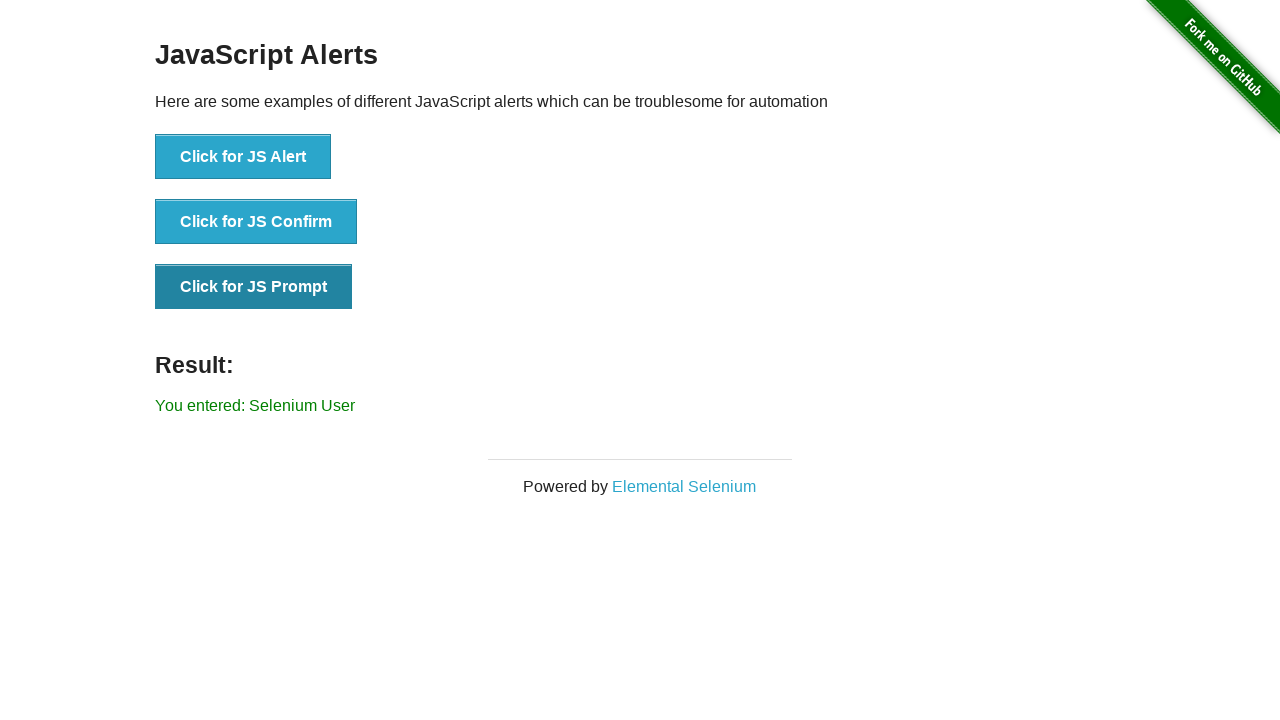